Tests JavaScript alert handling by interacting with different types of alerts (simple alert, confirm dialog, and prompt dialog) on a demo page

Starting URL: https://the-internet.herokuapp.com/javascript_alerts

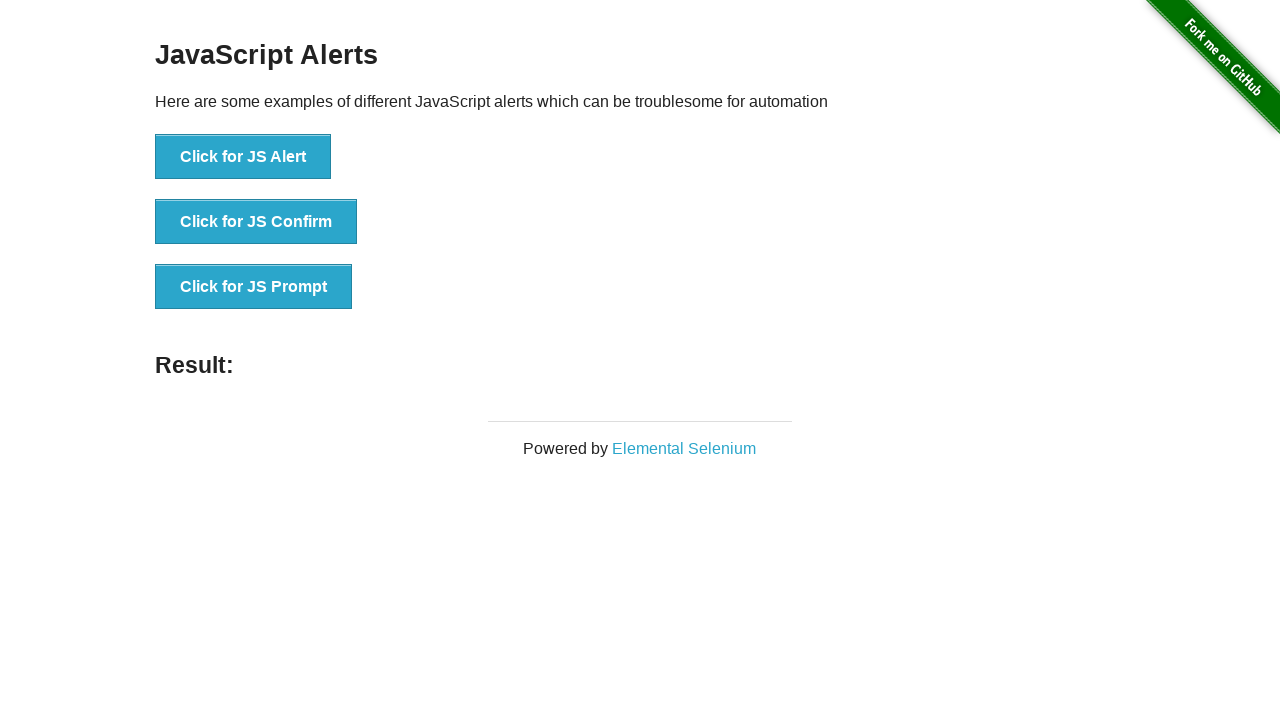

Clicked button to trigger simple JS alert at (243, 157) on xpath=//button[text()='Click for JS Alert']
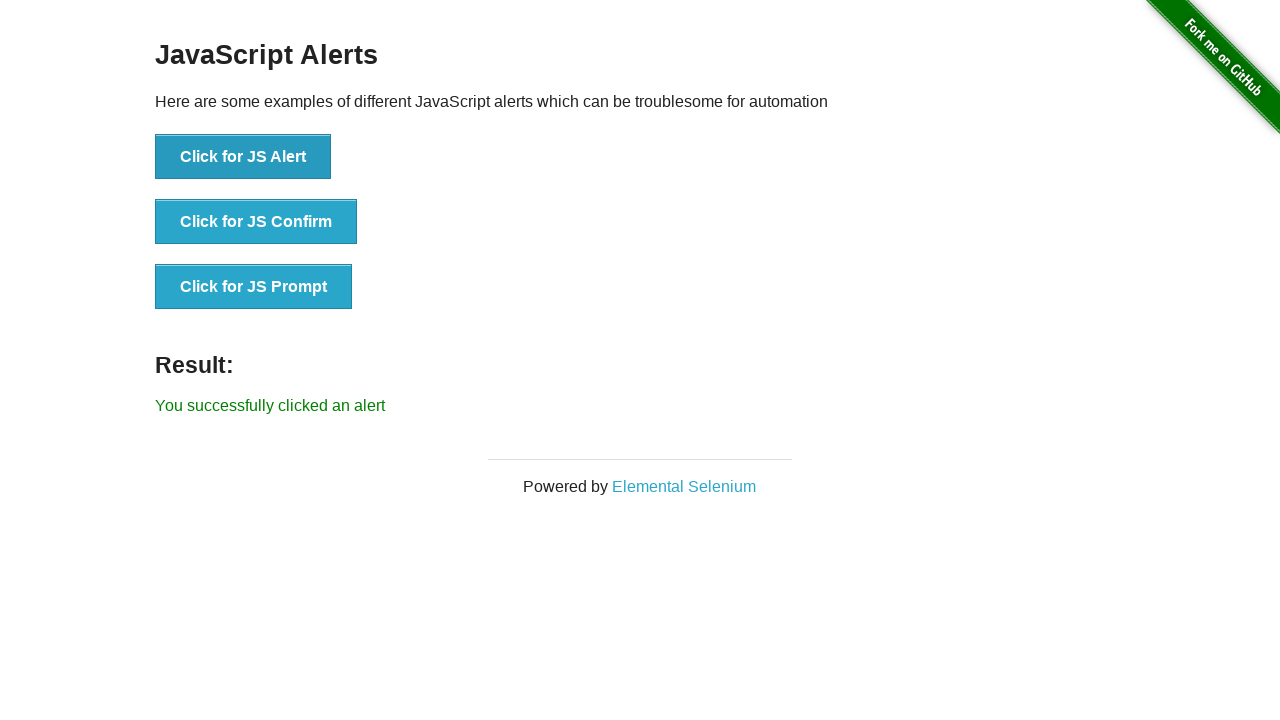

Set up dialog handler to accept simple alert
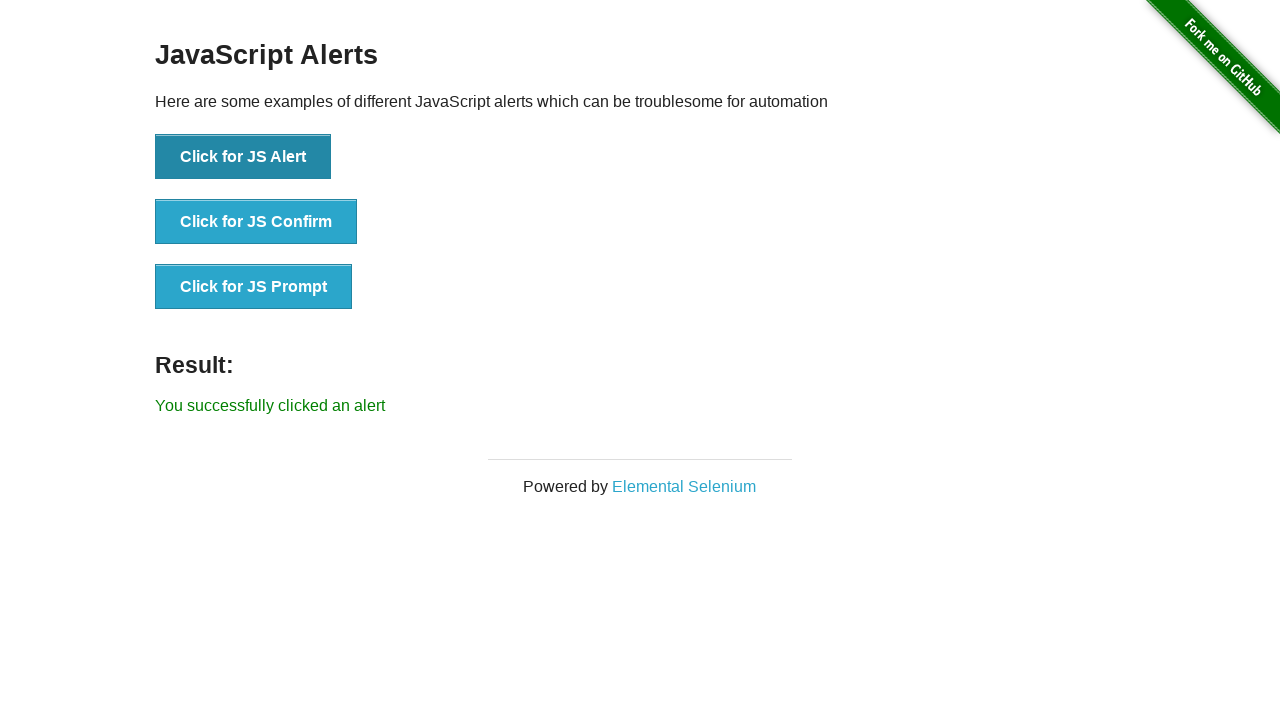

Clicked button to trigger JS confirm dialog at (256, 222) on xpath=//button[text()='Click for JS Confirm']
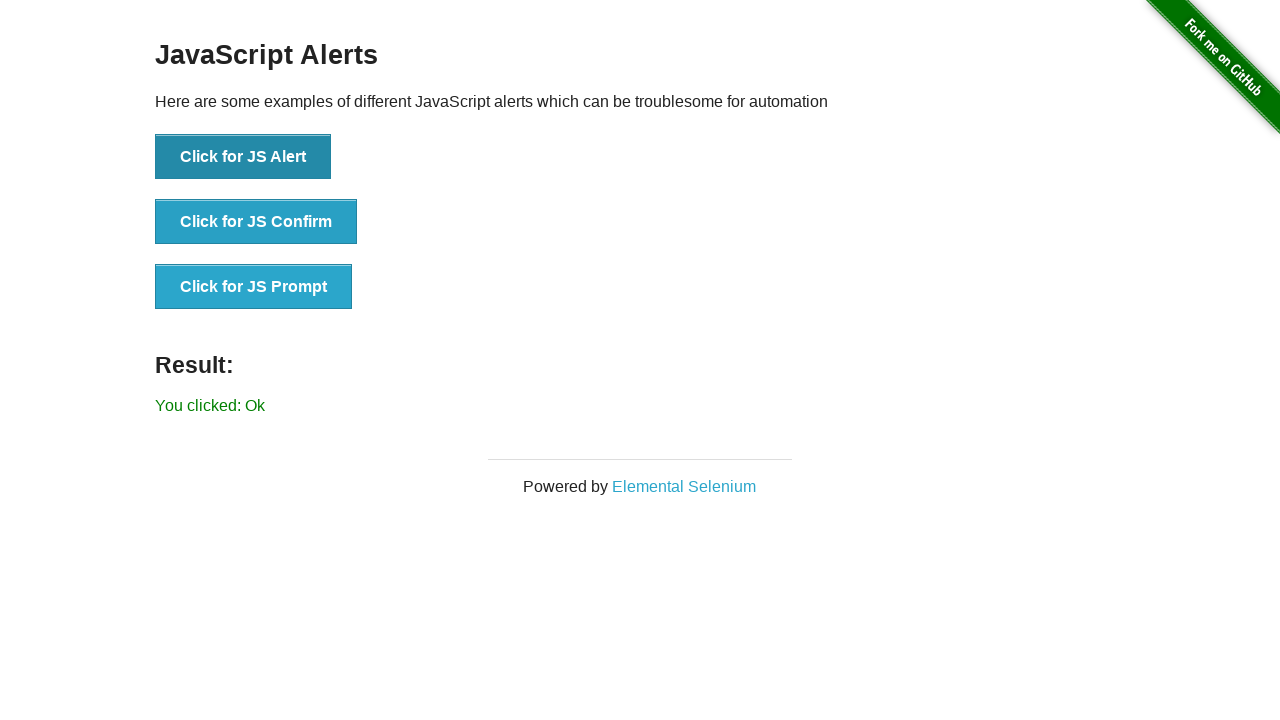

Set up dialog handler to dismiss confirm dialog
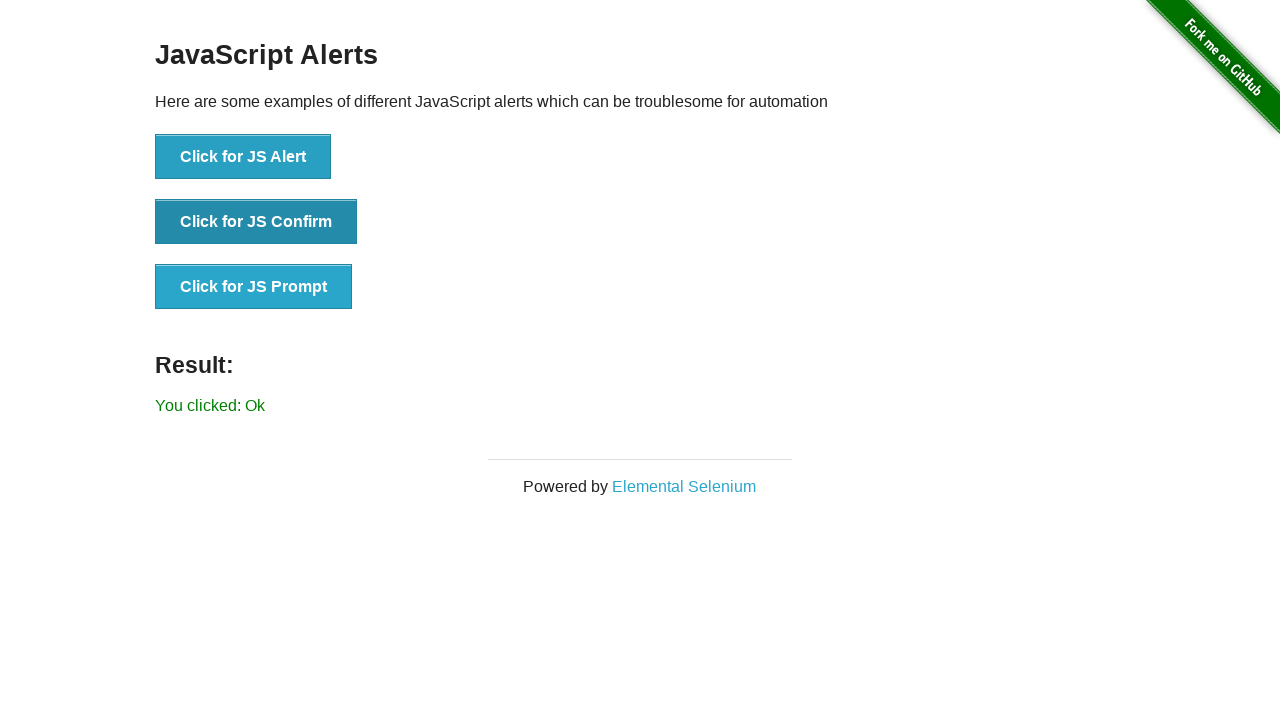

Clicked button again to trigger JS confirm dialog for dismissal at (256, 222) on xpath=//button[text()='Click for JS Confirm']
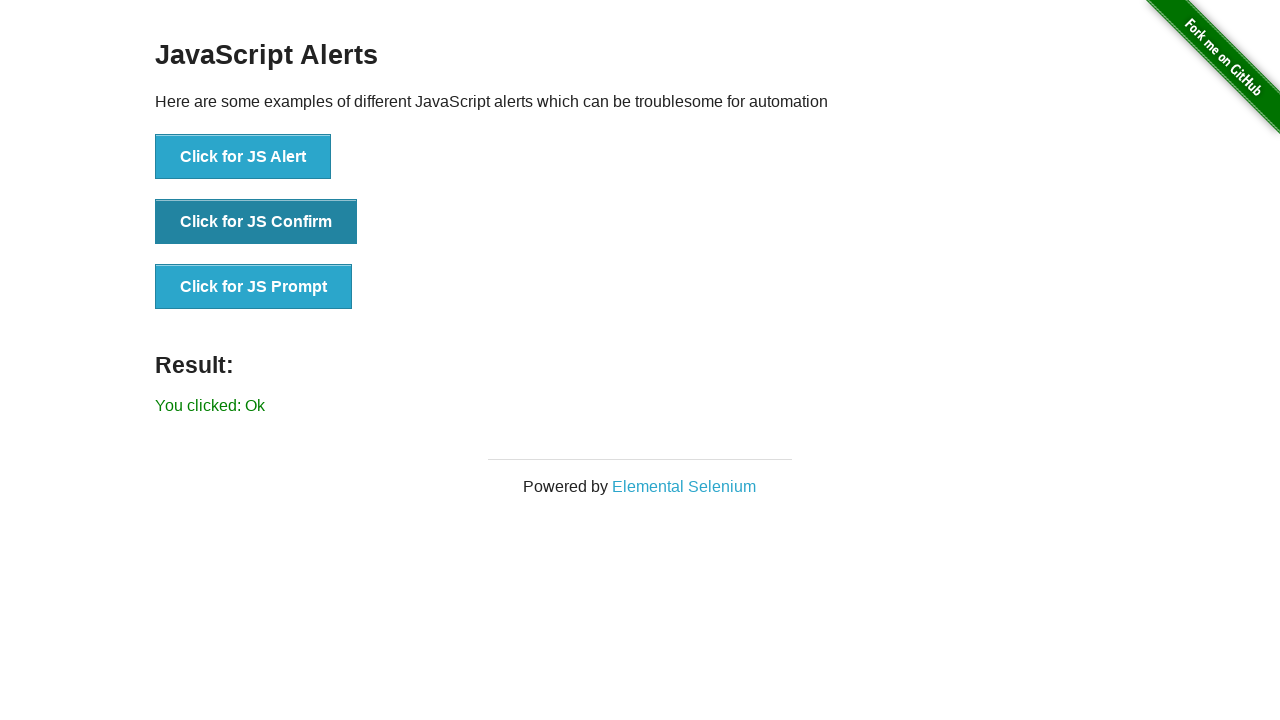

Set up dialog handler to accept prompt with 'hello' text
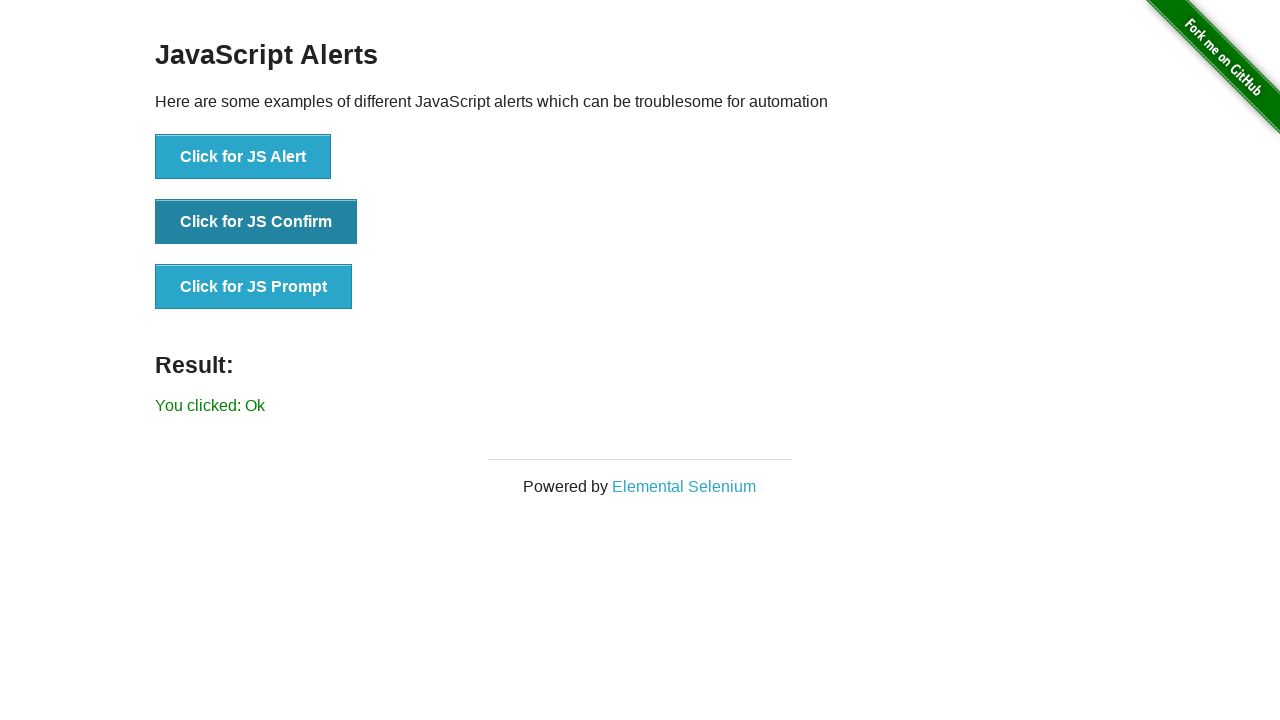

Clicked button to trigger JS prompt dialog at (254, 287) on xpath=//button[text()='Click for JS Prompt']
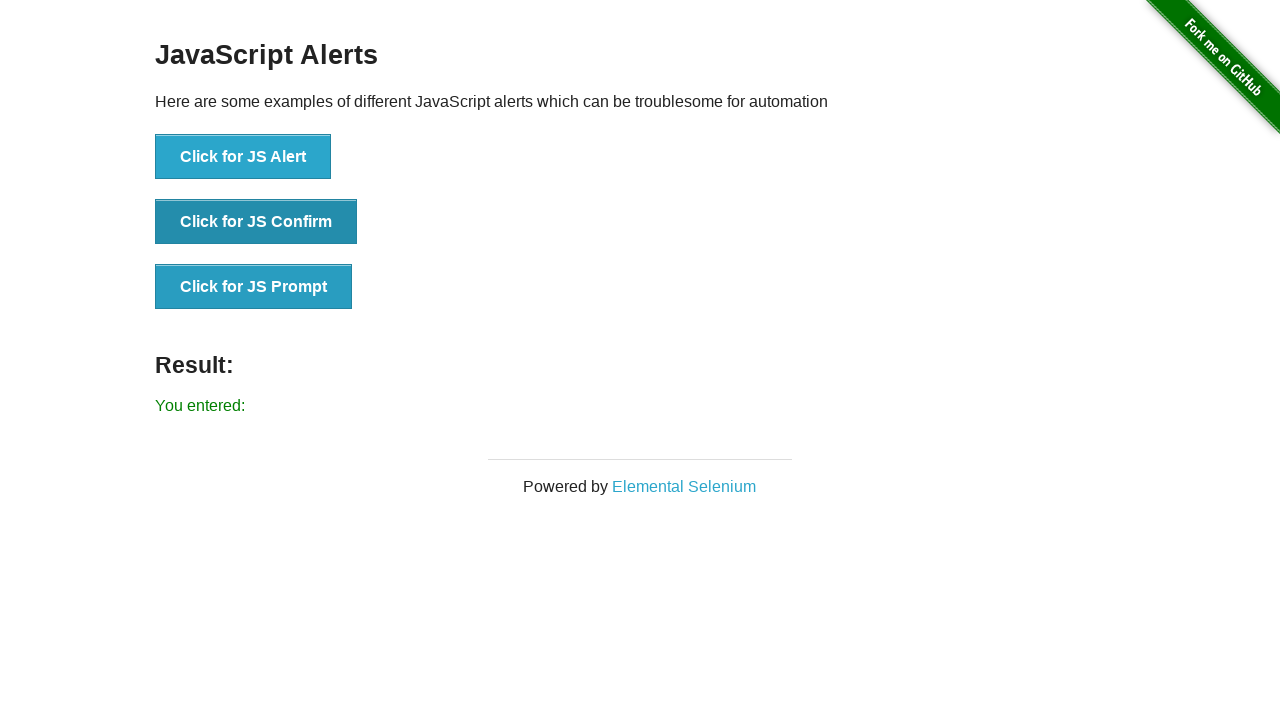

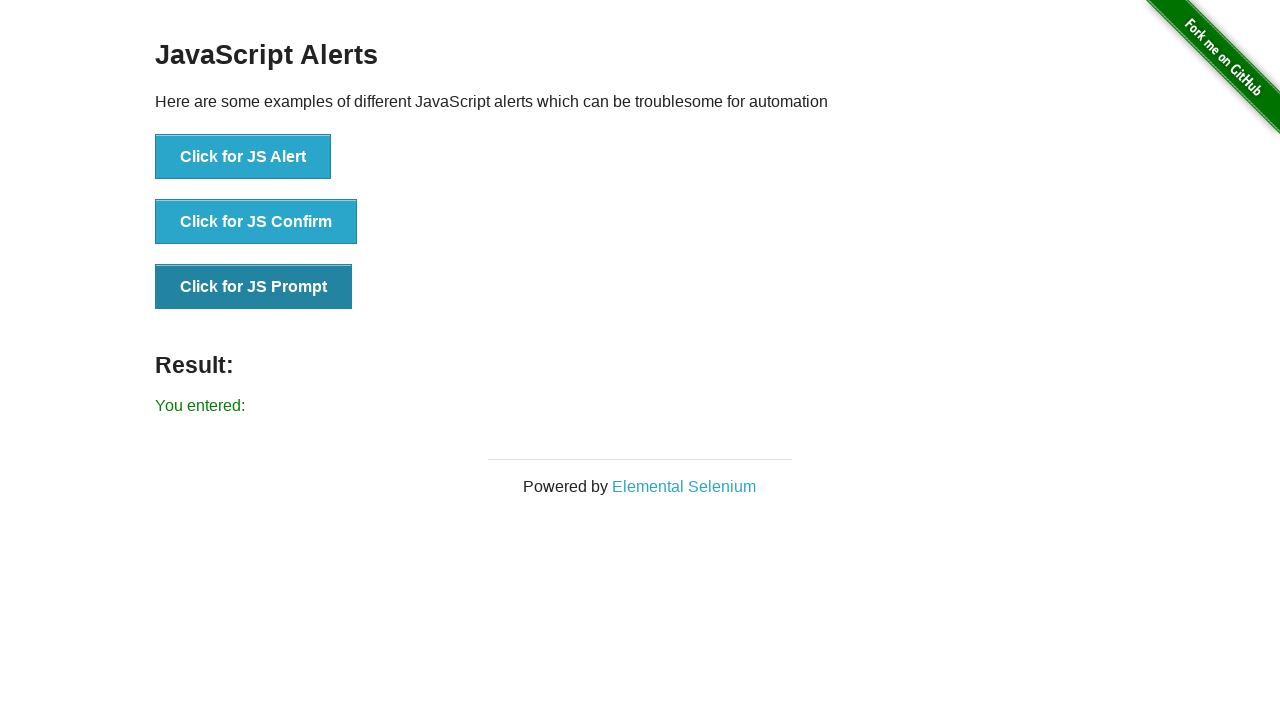